Tests dropdown selection by navigating to the Dropdown page and selecting an option by index

Starting URL: https://practice.cydeo.com/

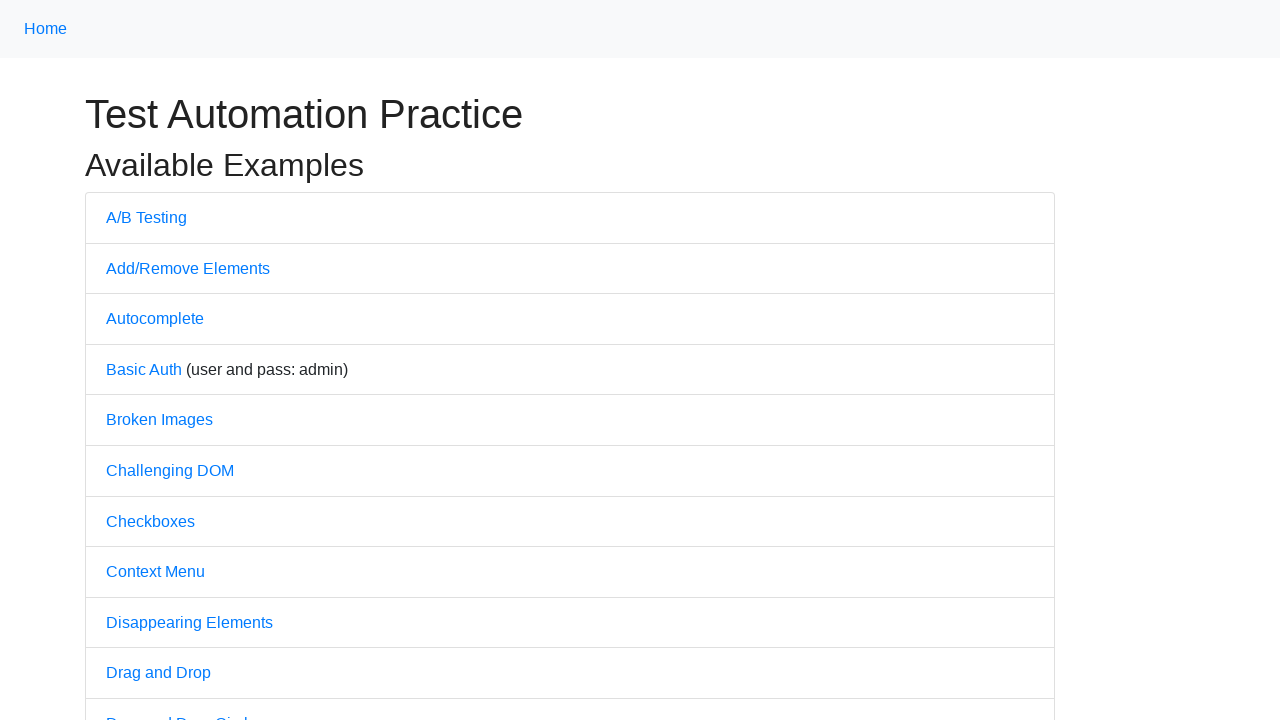

Clicked on Dropdown link at (143, 360) on text='Dropdown'
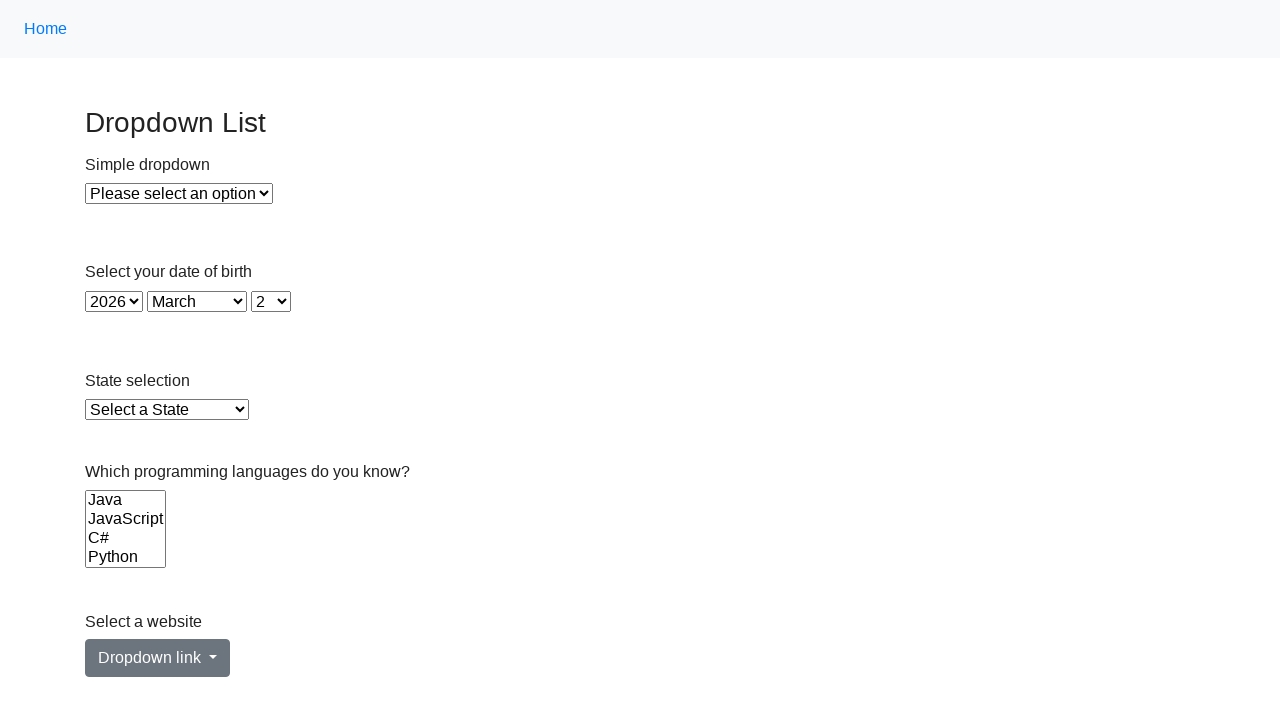

Dropdown page loaded (networkidle)
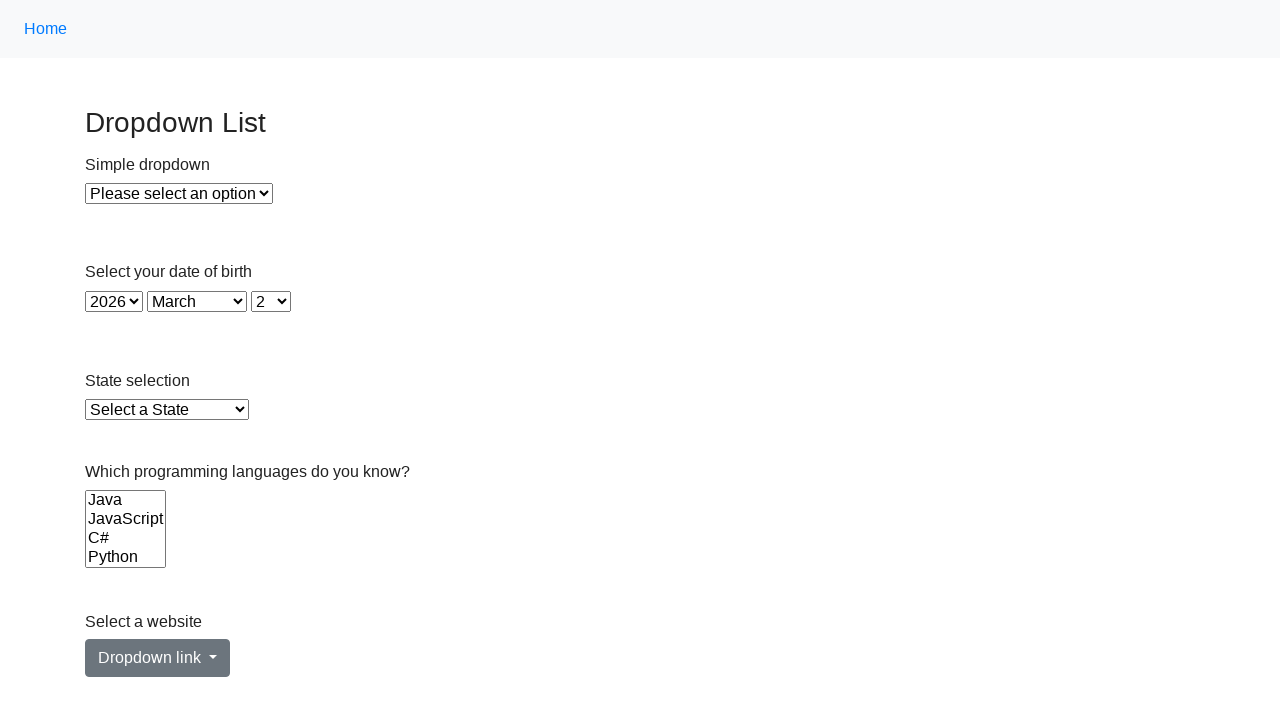

Located dropdown element by id='dropdown'
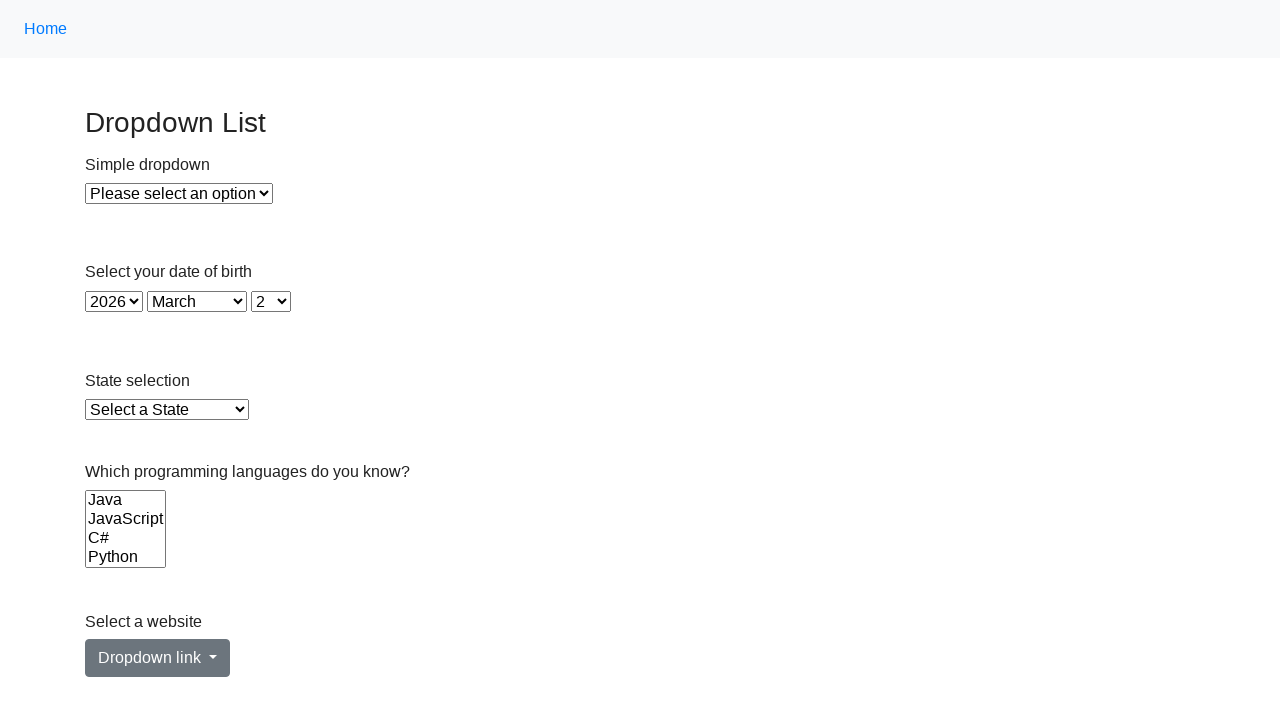

Selected option by index 1 from dropdown on xpath=//select[@id='dropdown']
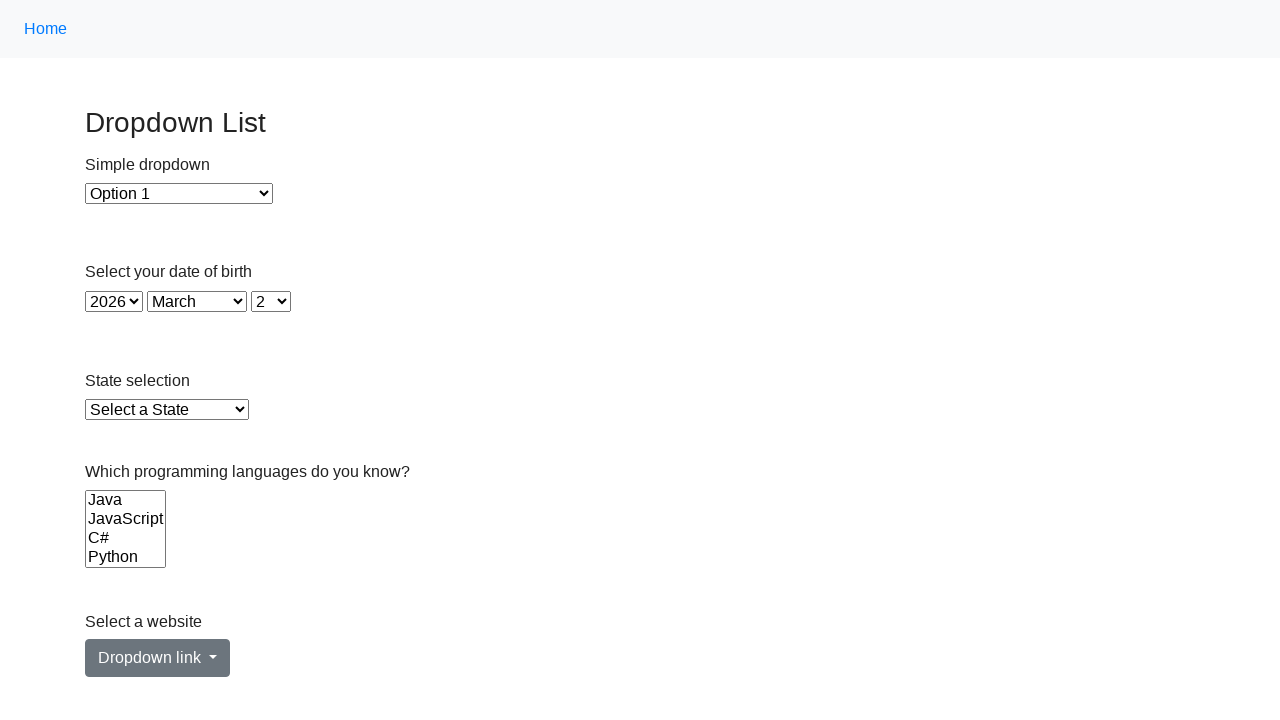

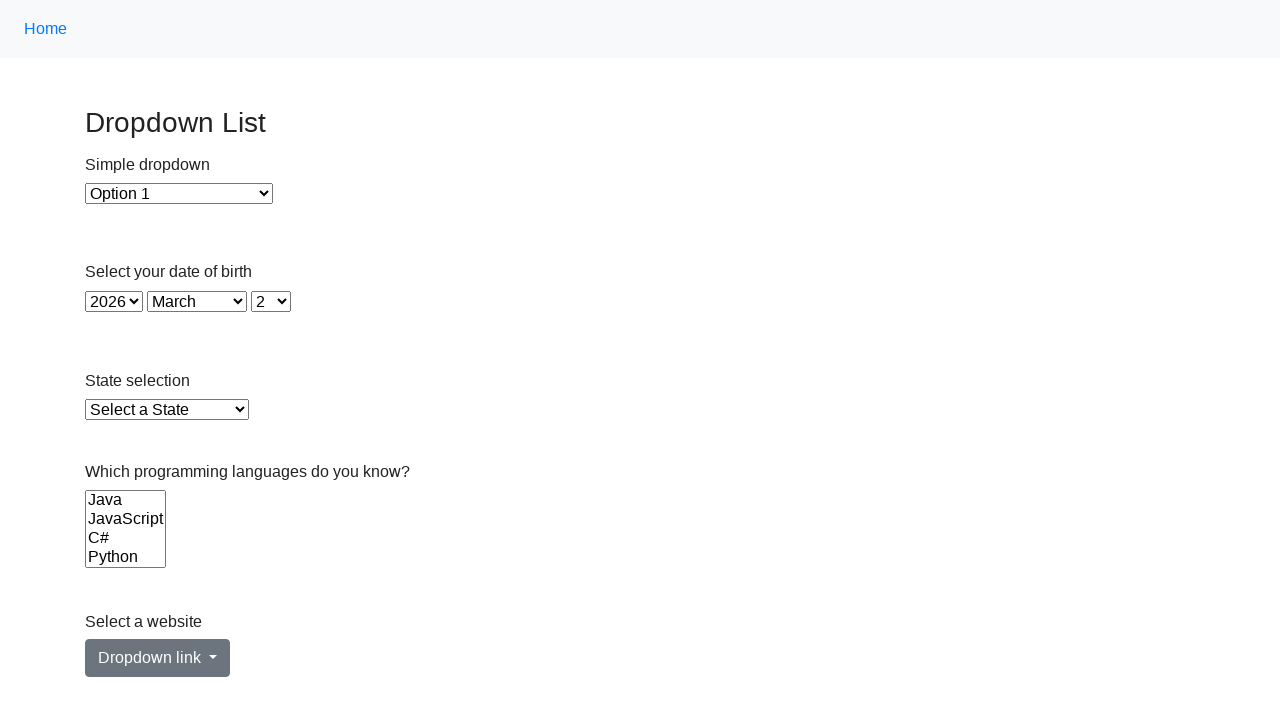